Tests form submission with missing last name field to validate error handling

Starting URL: https://prog-demo-client.botnosticsolutions.ai/

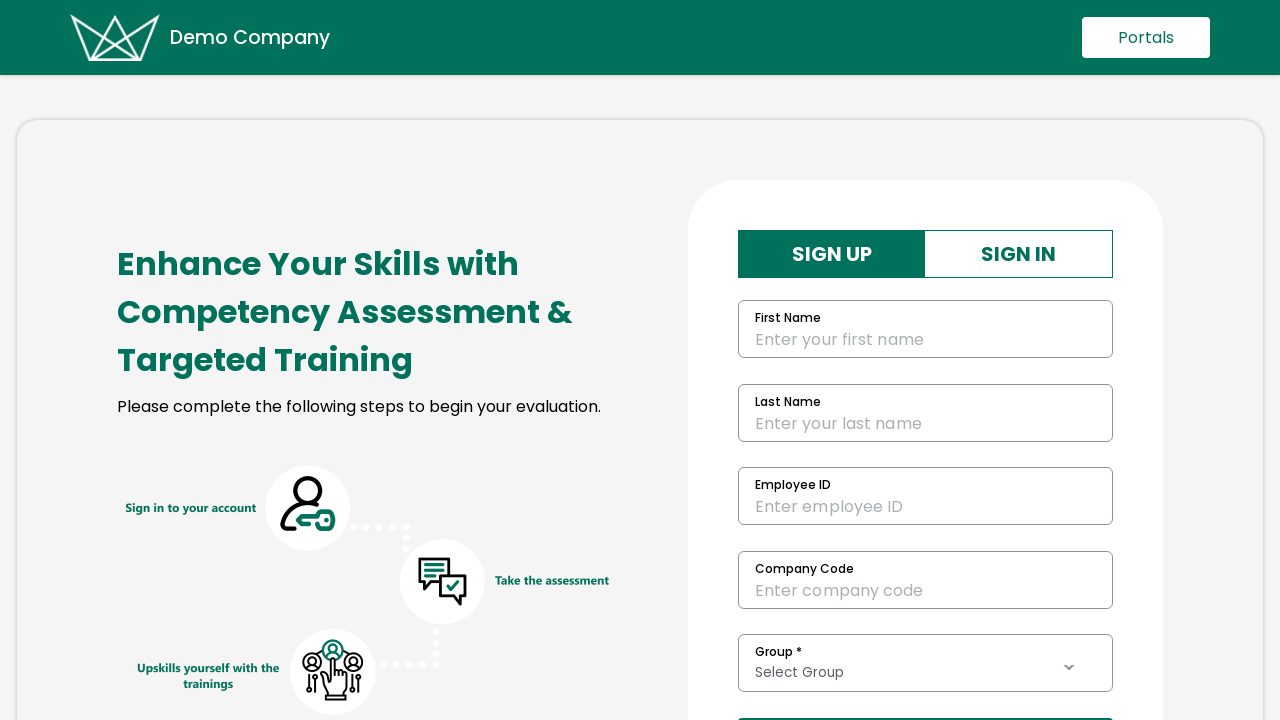

Filled first name field with 'John' on #first_name
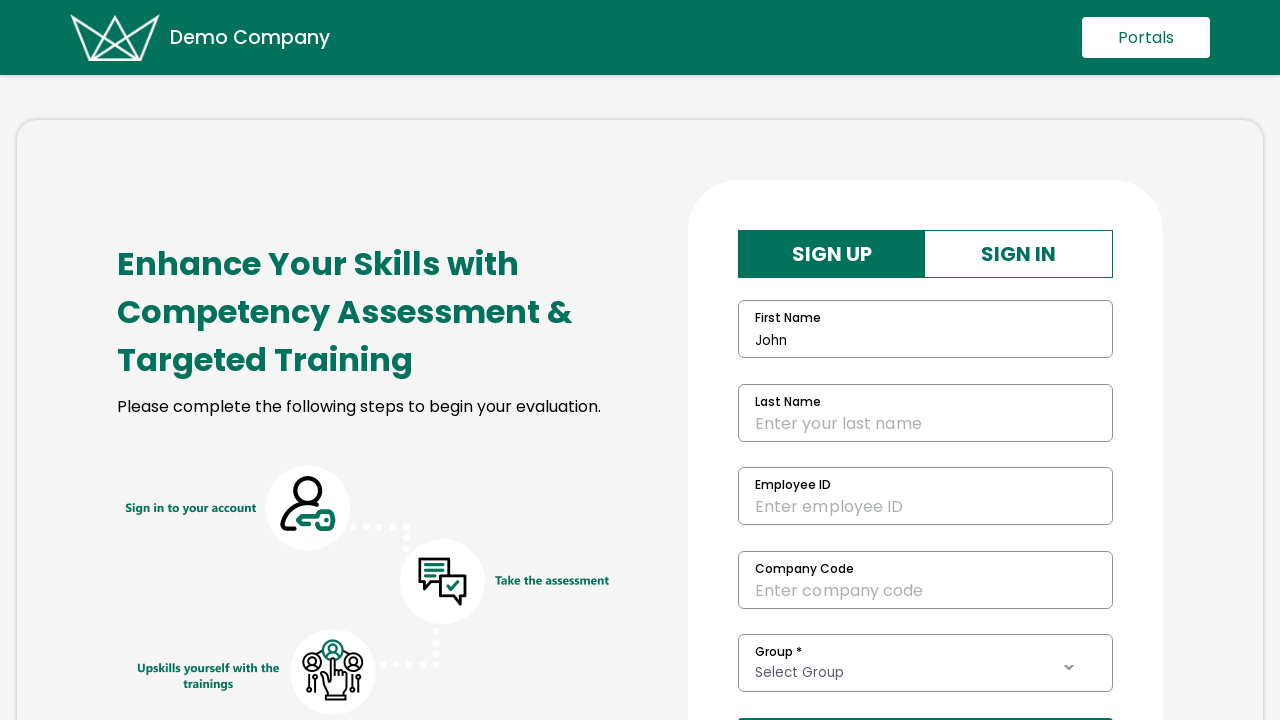

Filled employee ID field with '123' on #emp_id
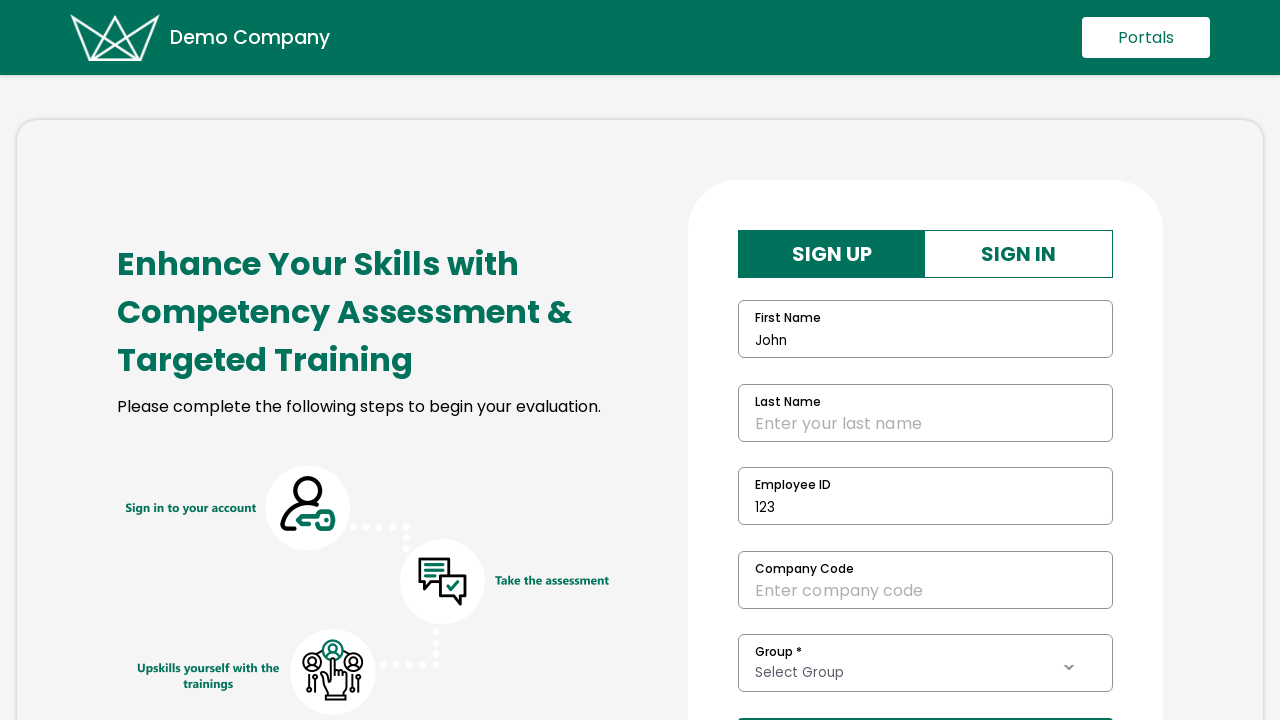

Filled company code field with 'Dem-1692959085' on #company_code
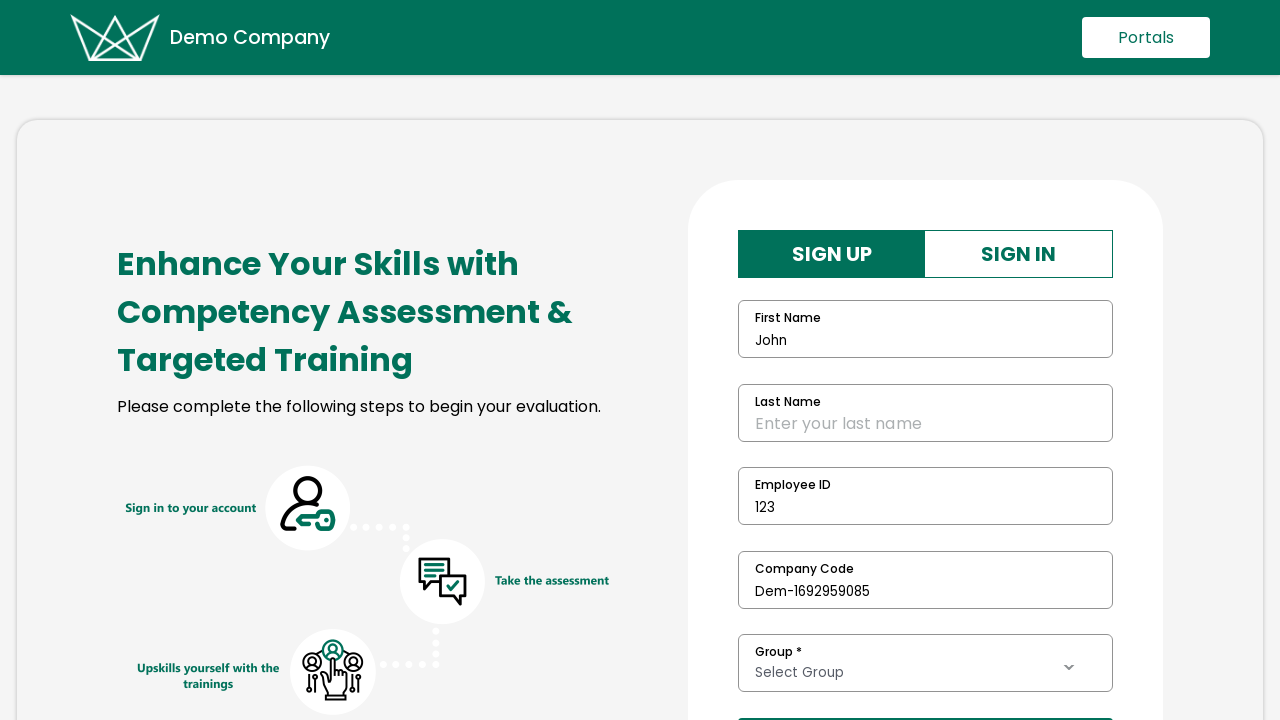

Clicked register submit button without filling last name at (925, 696) on #register_submit
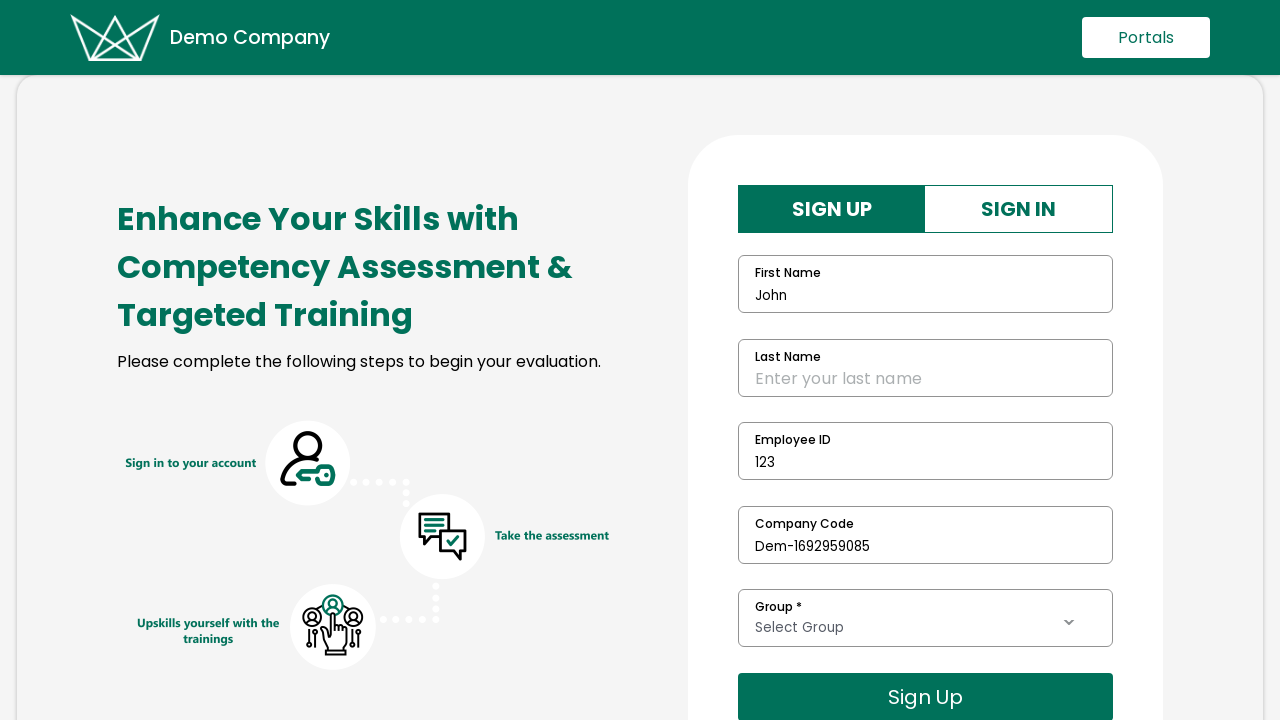

Waited 2 seconds for error message to appear
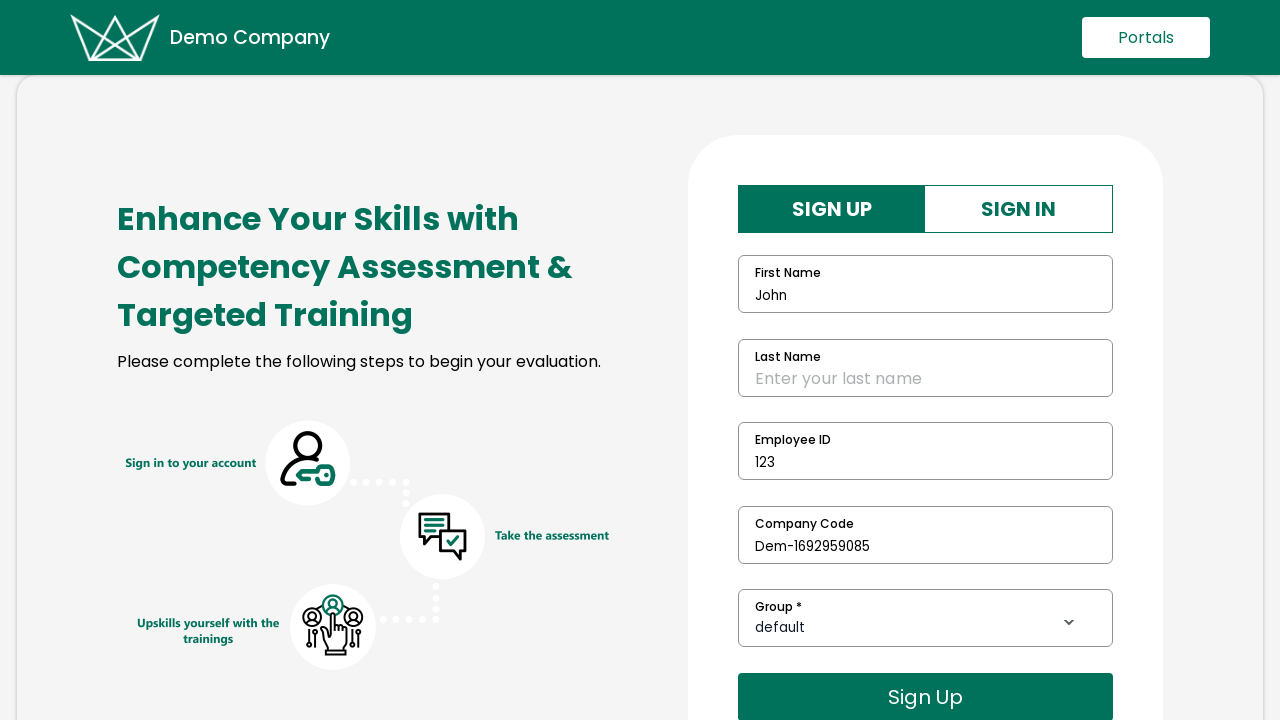

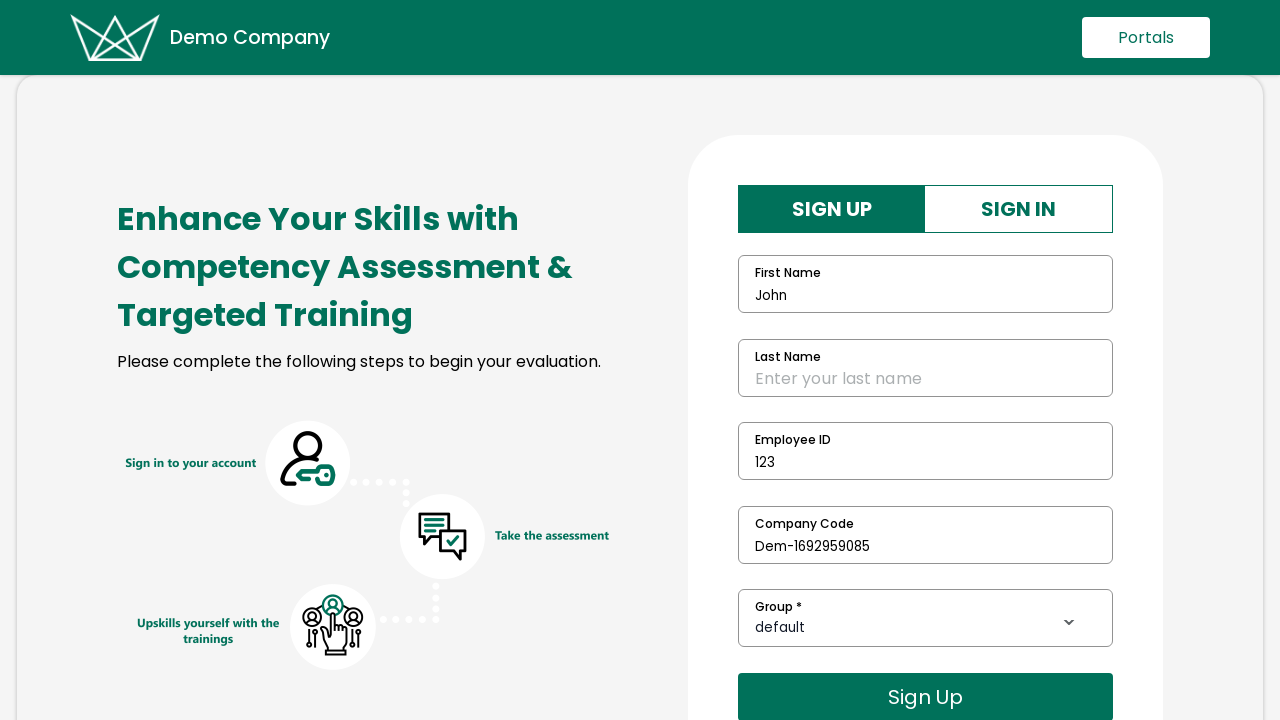